Tests popup/dialog handling by clicking a confirm button and accepting the browser dialog that appears

Starting URL: https://rahulshettyacademy.com/AutomationPractice/

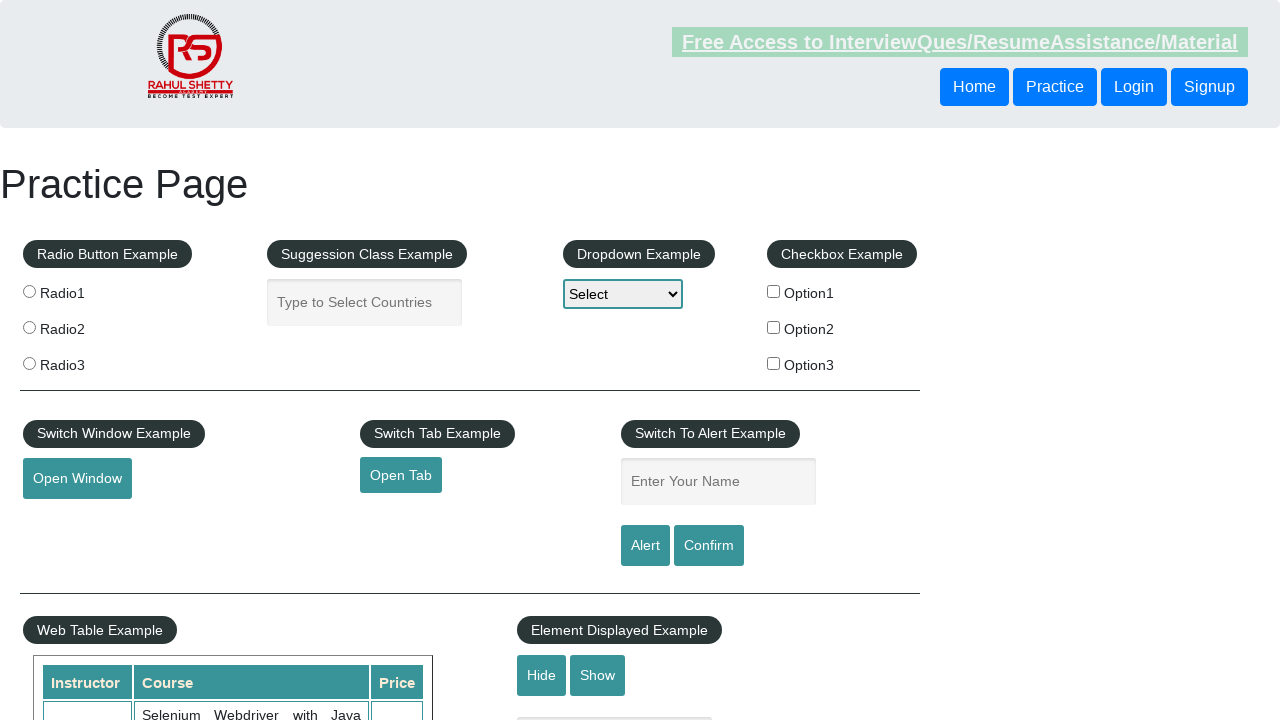

Set up dialog handler to accept popups
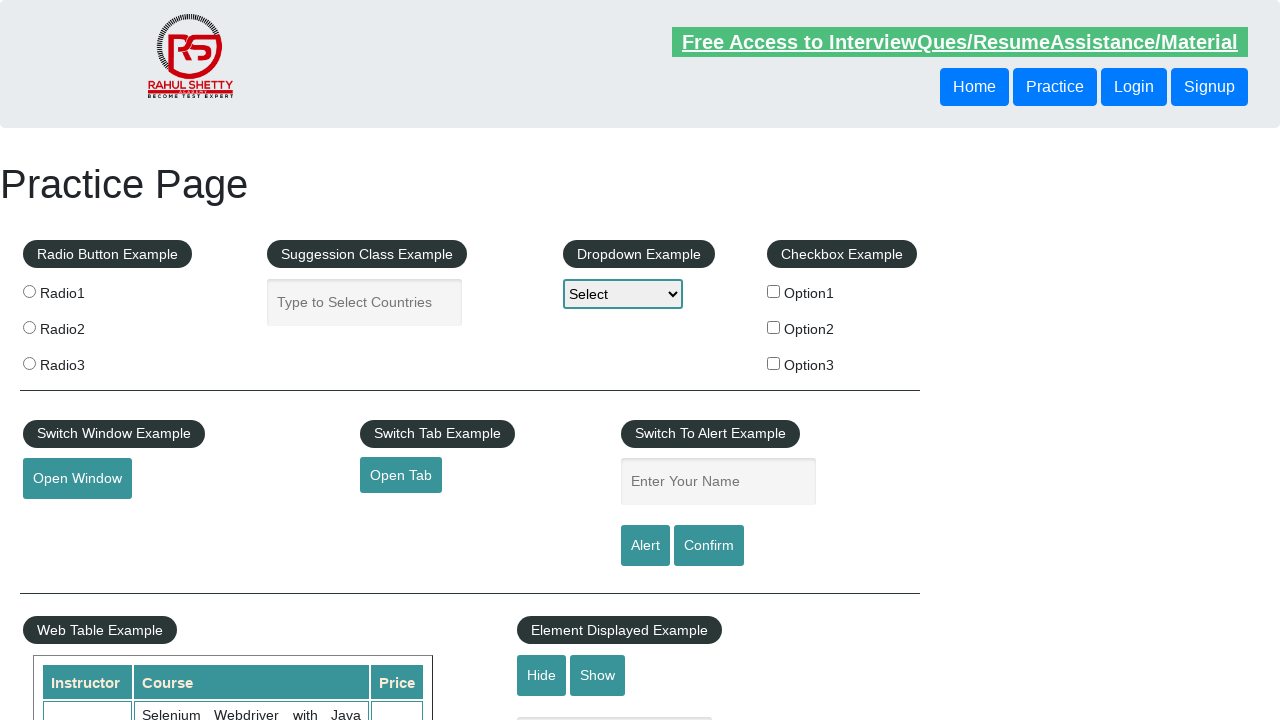

Located confirm button
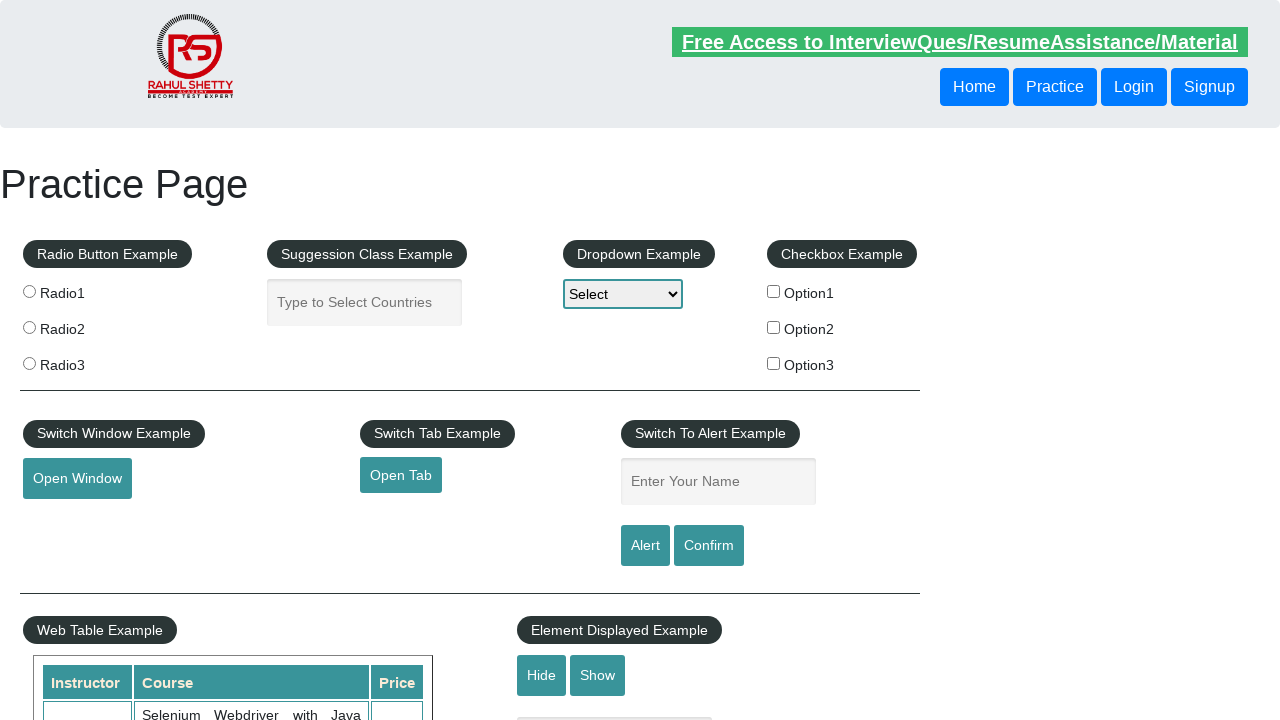

Clicked confirm button to trigger dialog at (709, 546) on #confirmbtn
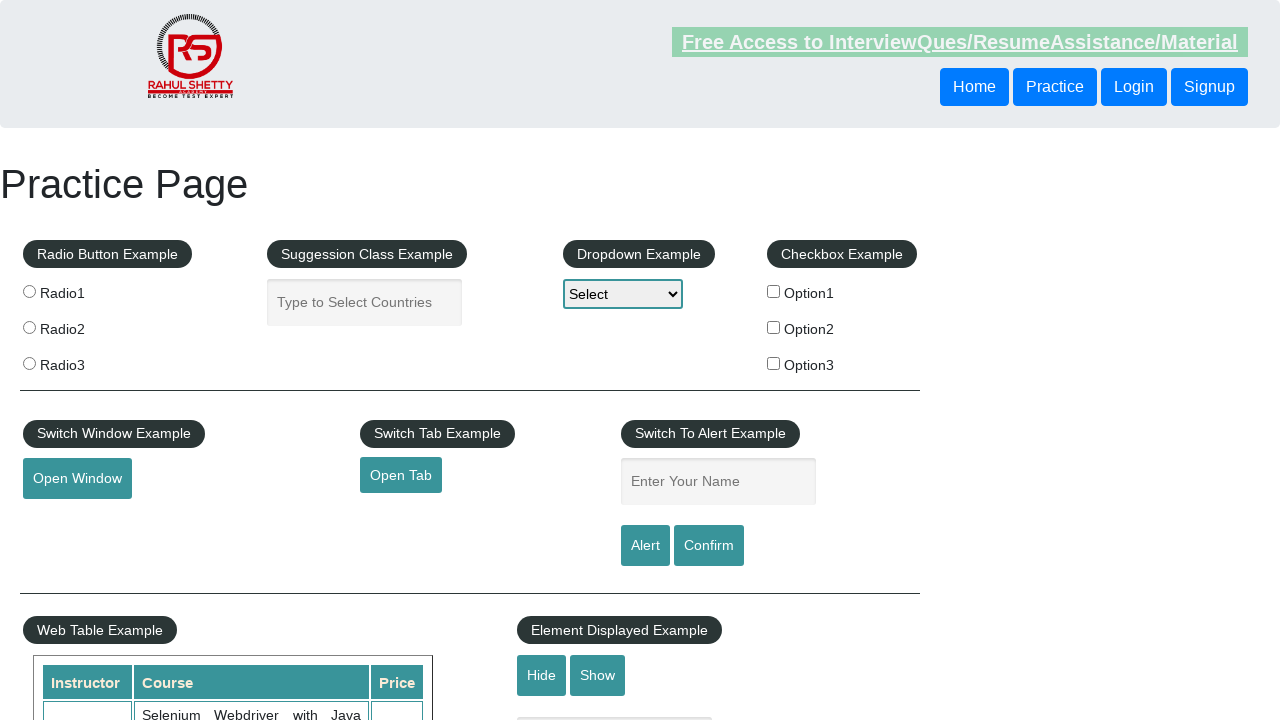

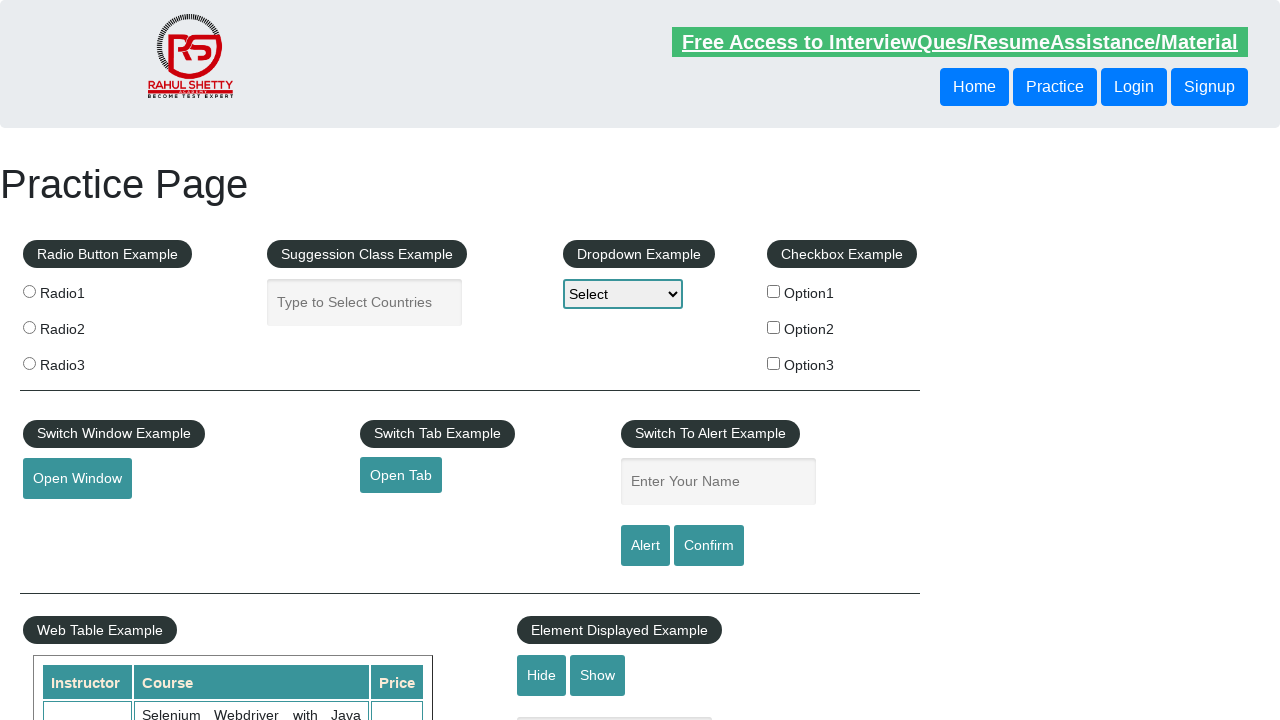